Tests PyPI search functionality by searching for 'selene', verifying results count and text, then clicking the first result to verify navigation to the package page

Starting URL: https://pypi.org/

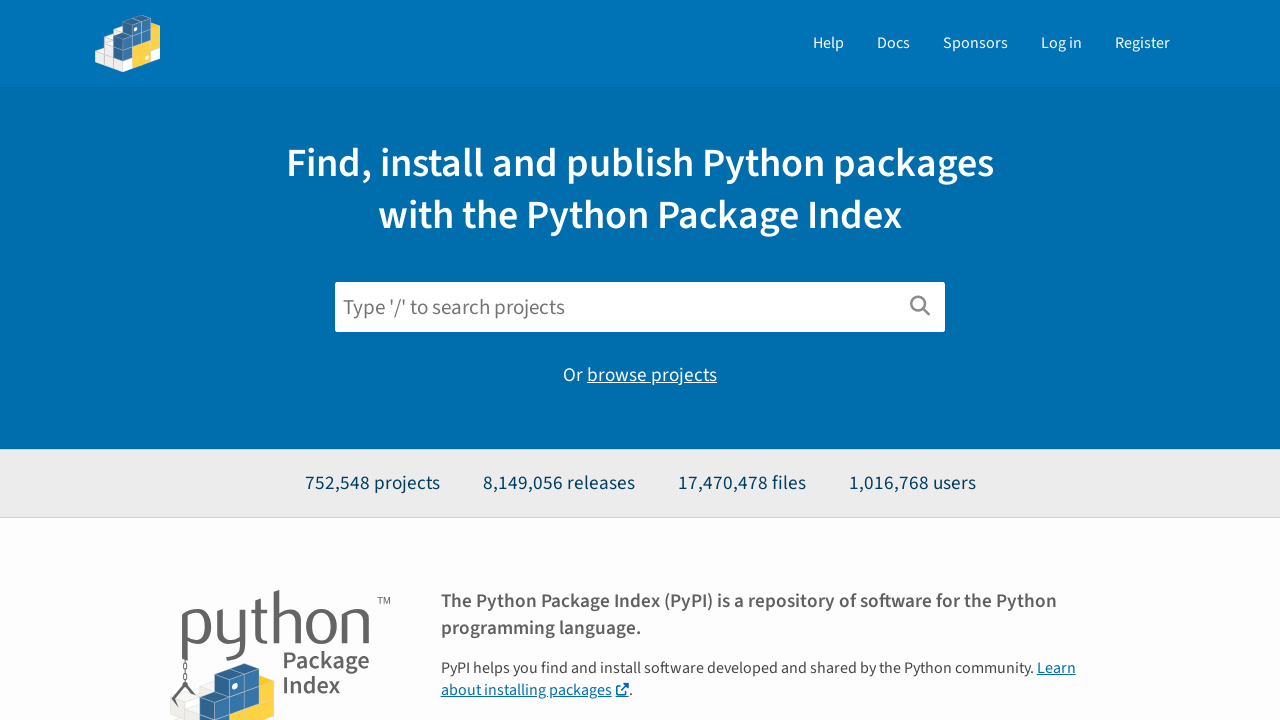

Filled search box with 'selene' on #search
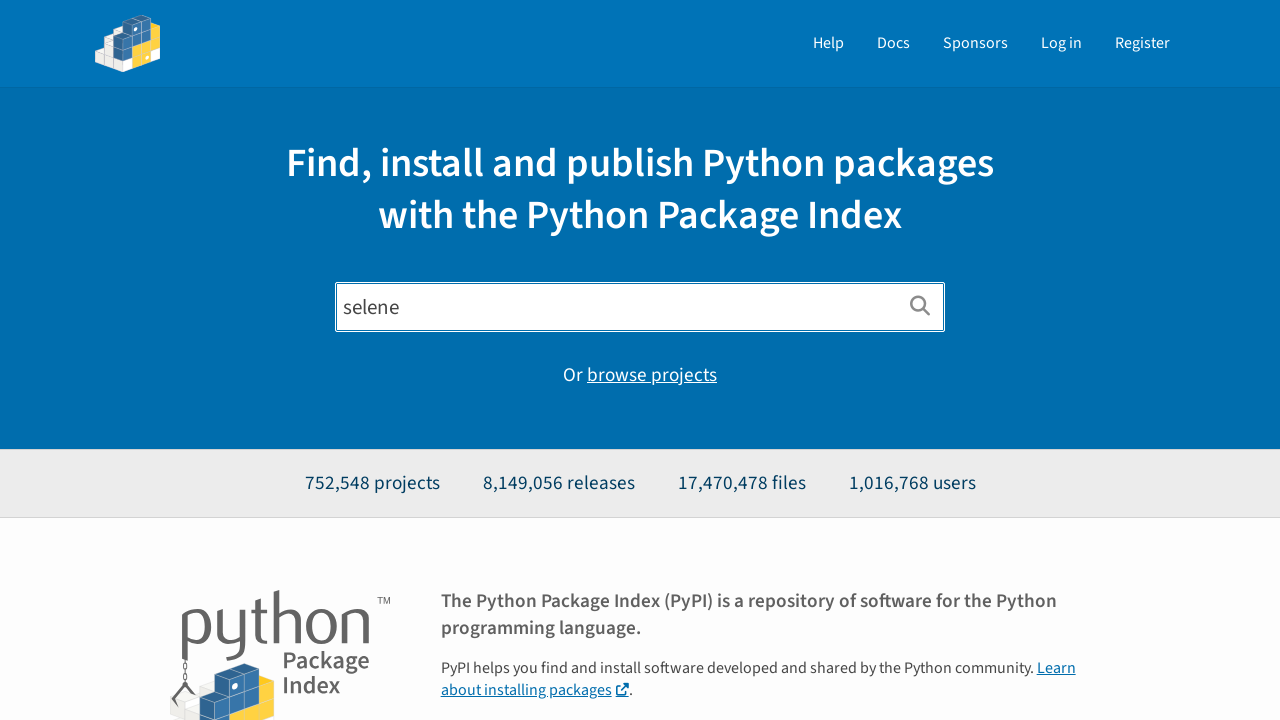

Pressed Enter to submit search for 'selene' on #search
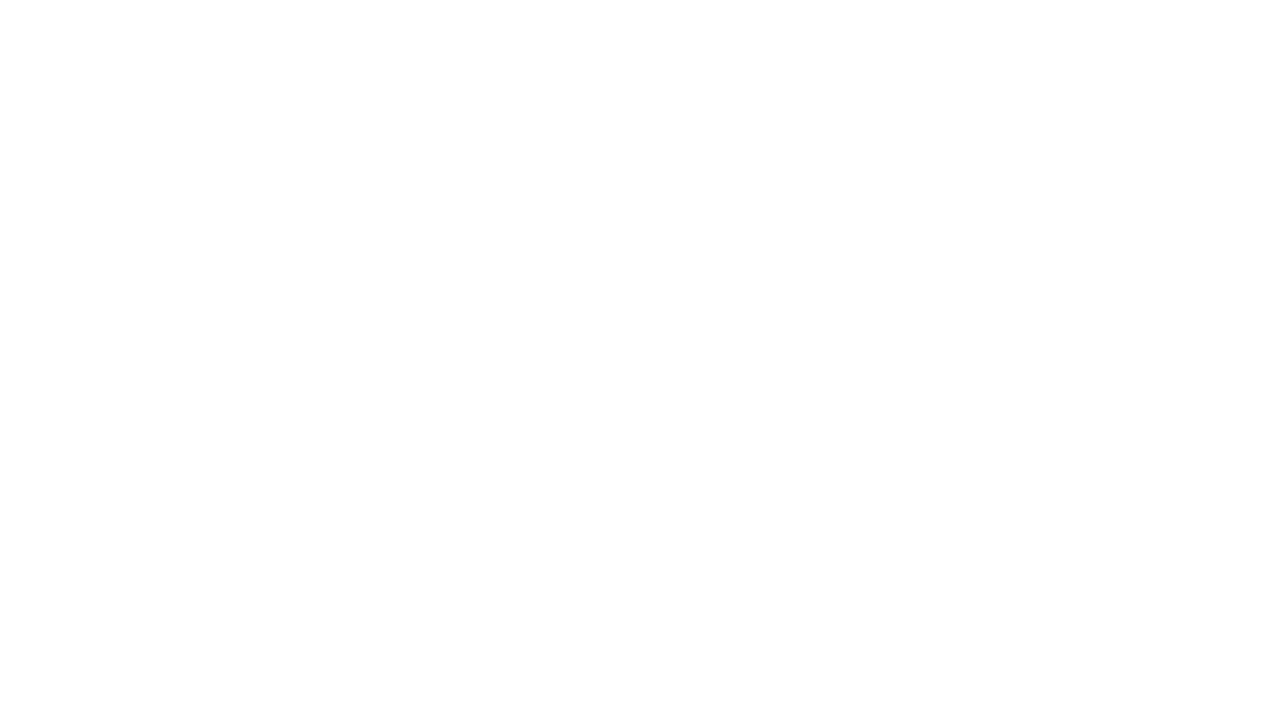

Search results loaded - package snippets are visible
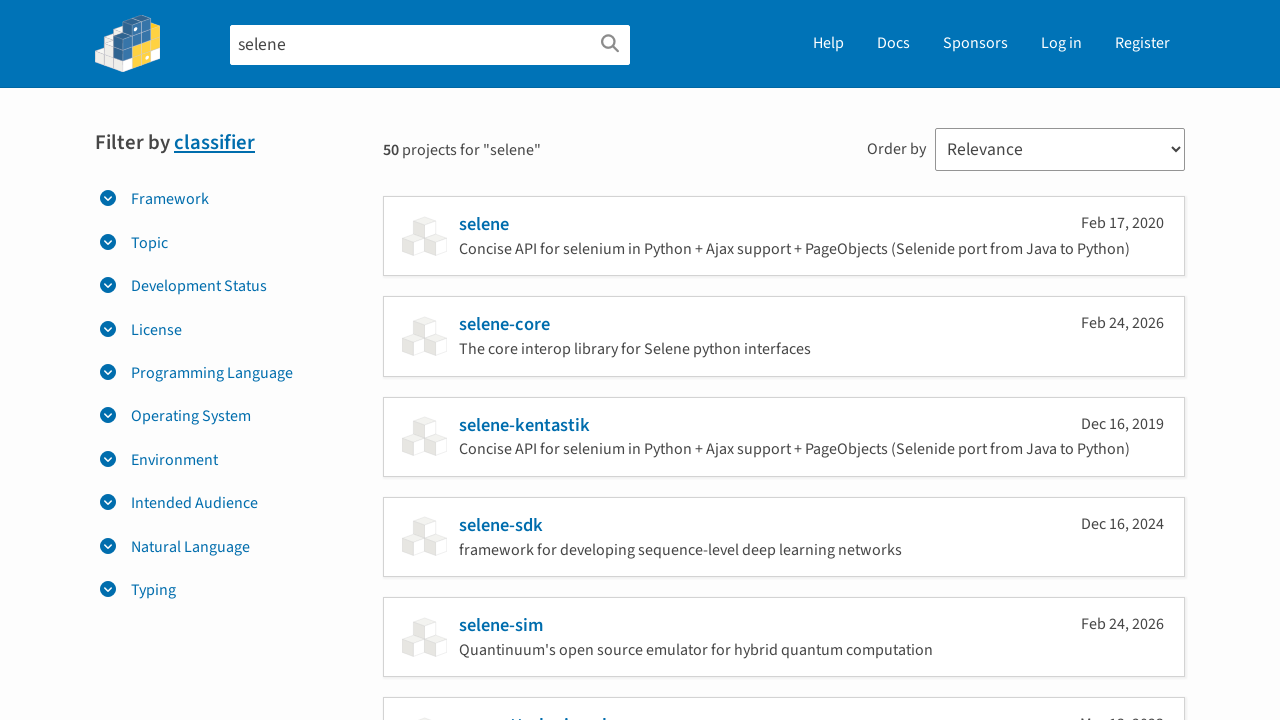

Clicked first search result (selene package) at (784, 236) on .package-snippet:first-child
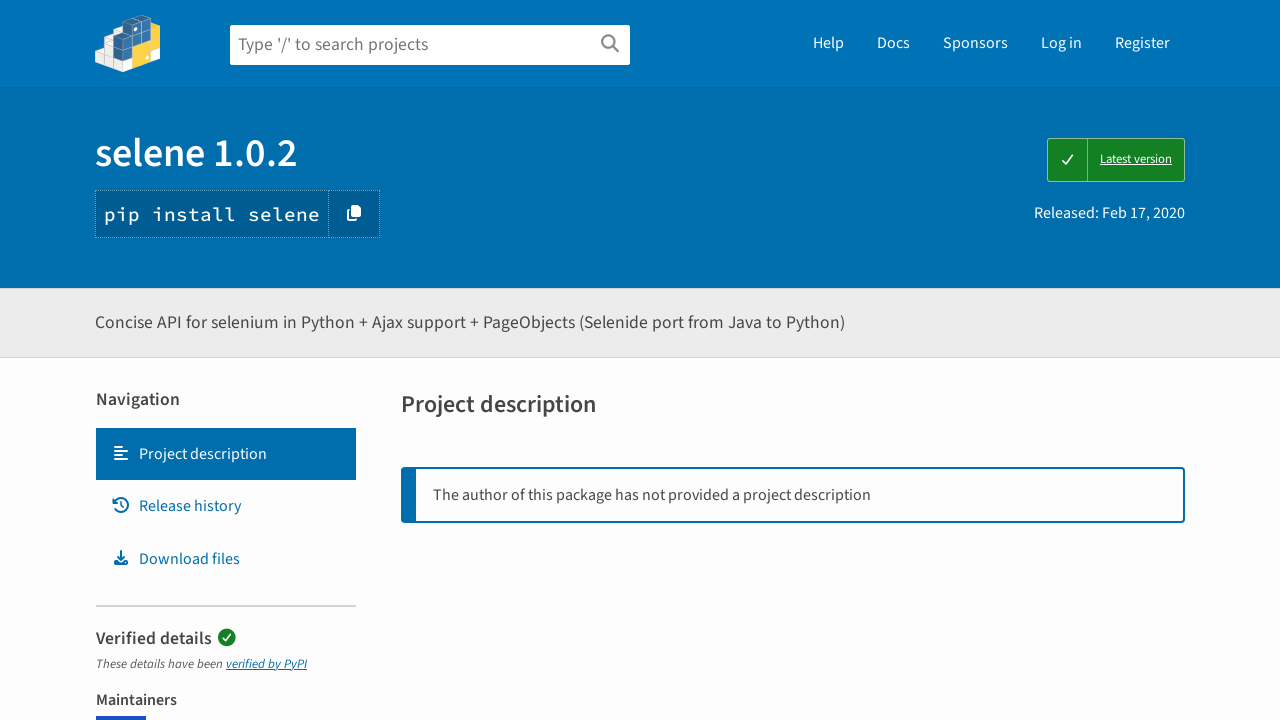

Navigated to selene package page - URL matches **/project/selene/**
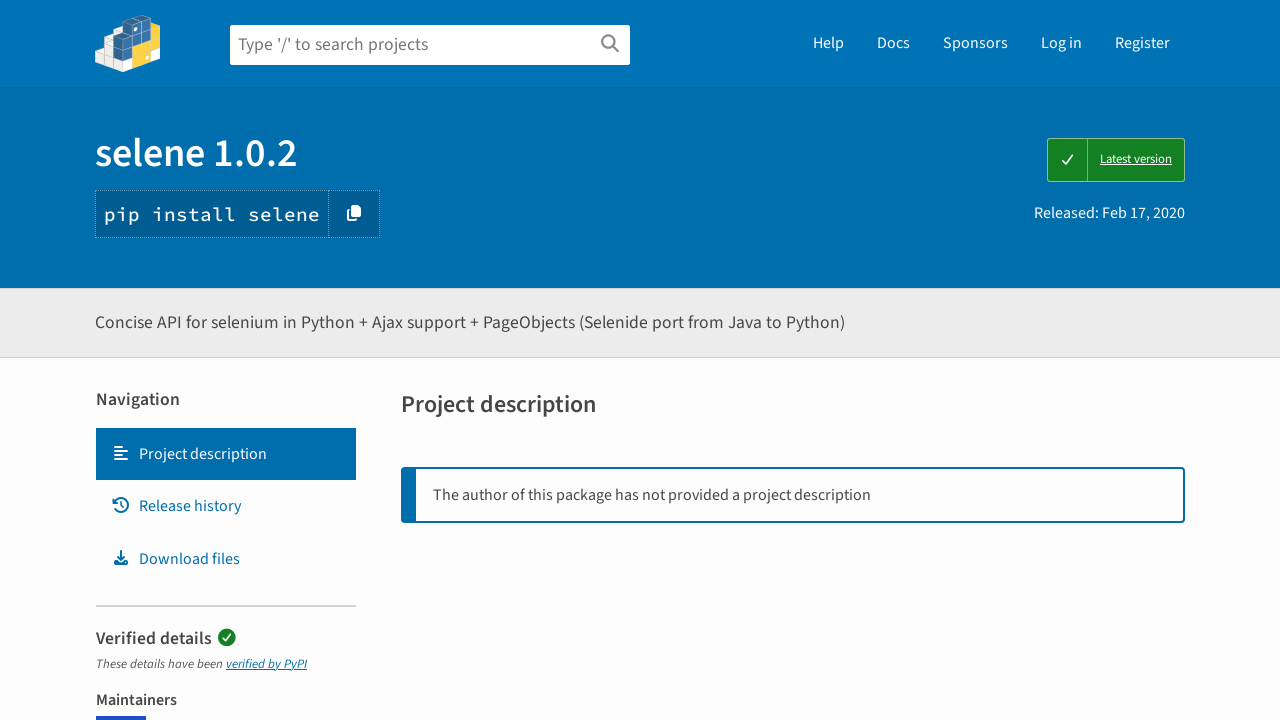

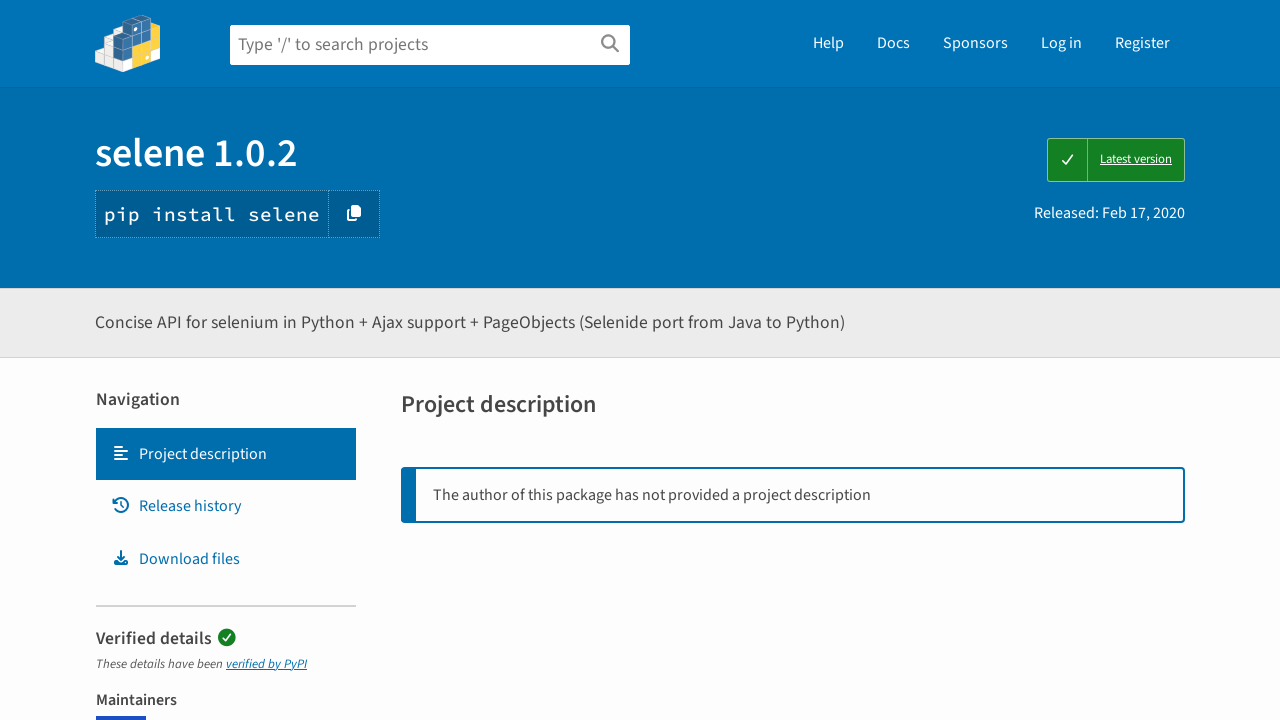